Tests navigation to external link by extracting href and visiting the URL

Starting URL: https://rahulshettyacademy.com/AutomationPractice/

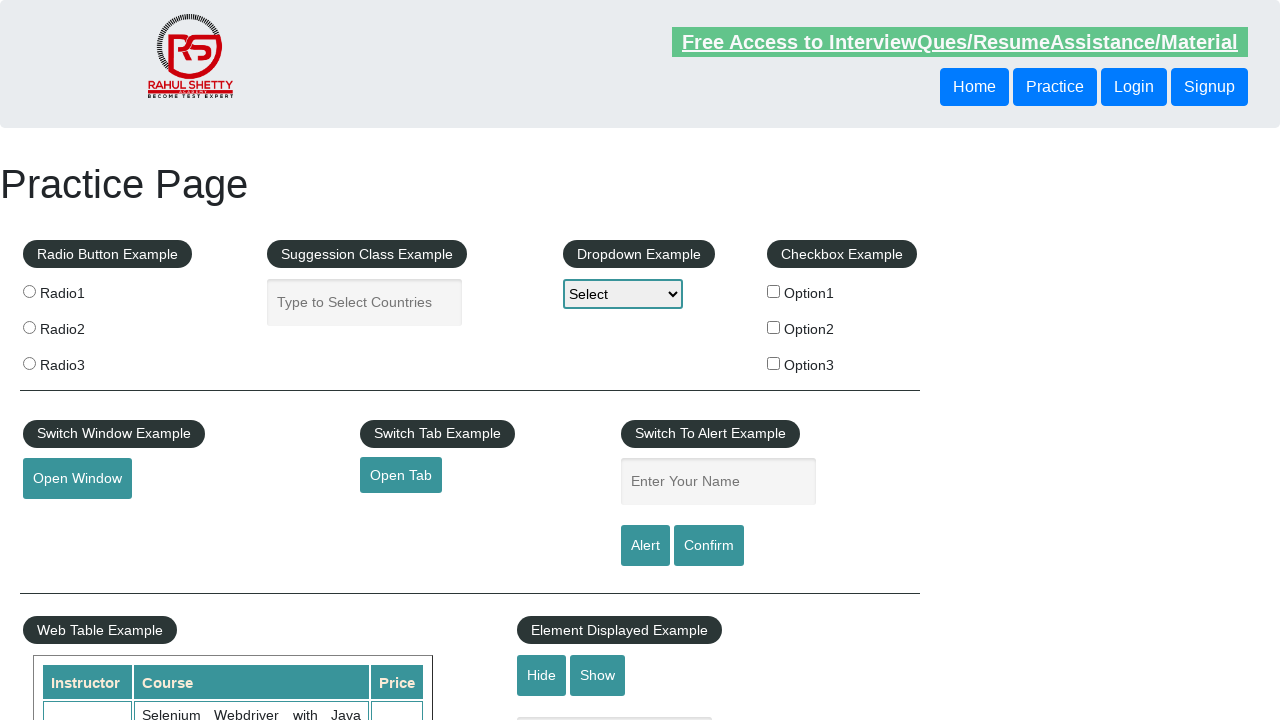

Extracted href attribute from opentab link
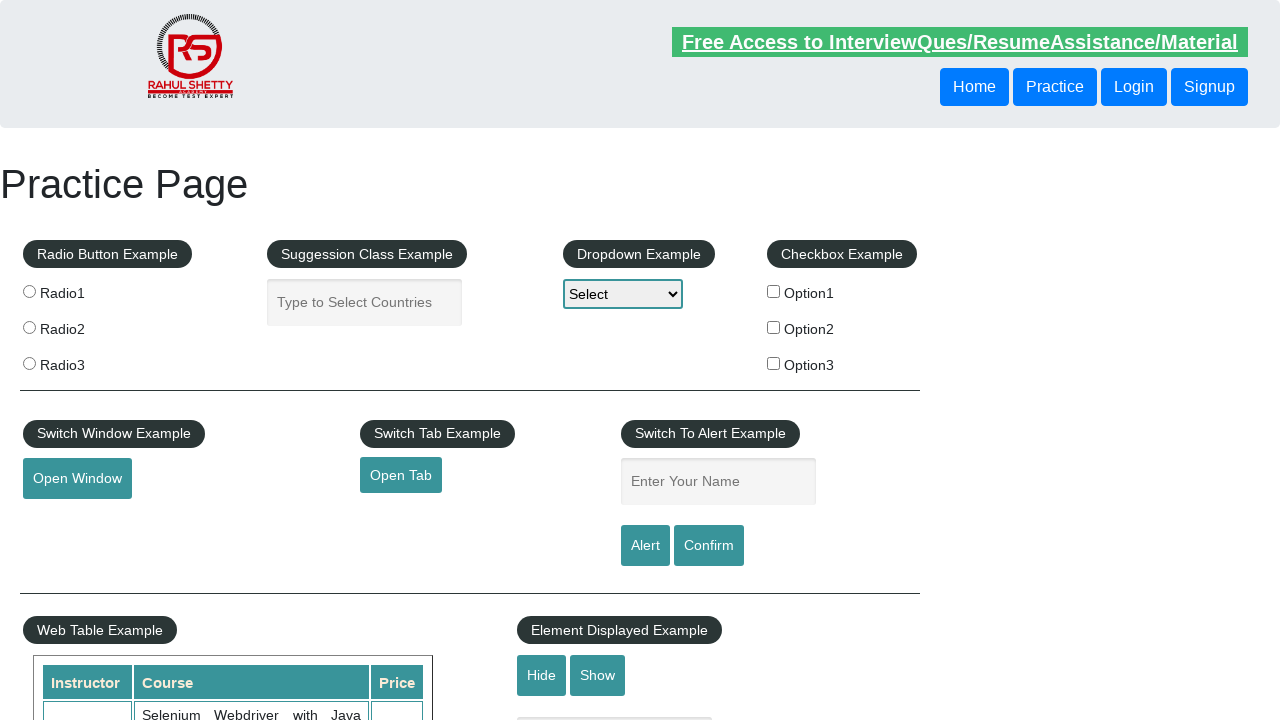

Navigated to external URL extracted from opentab link
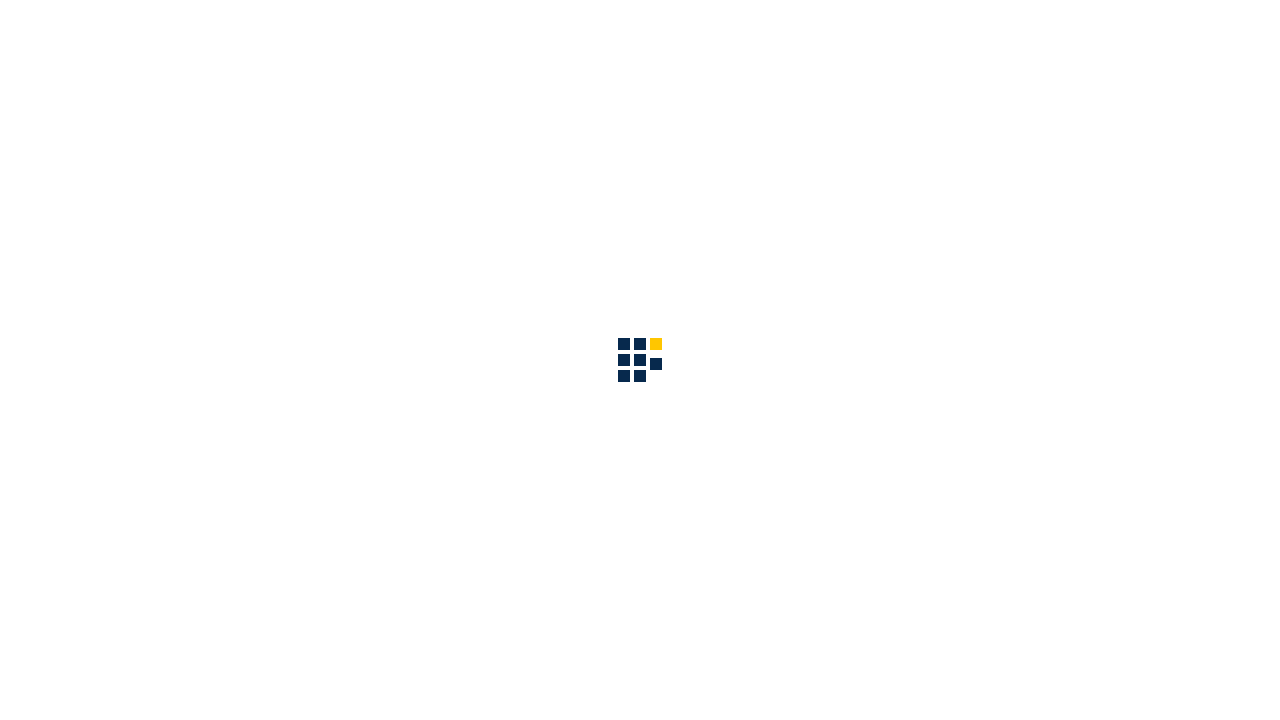

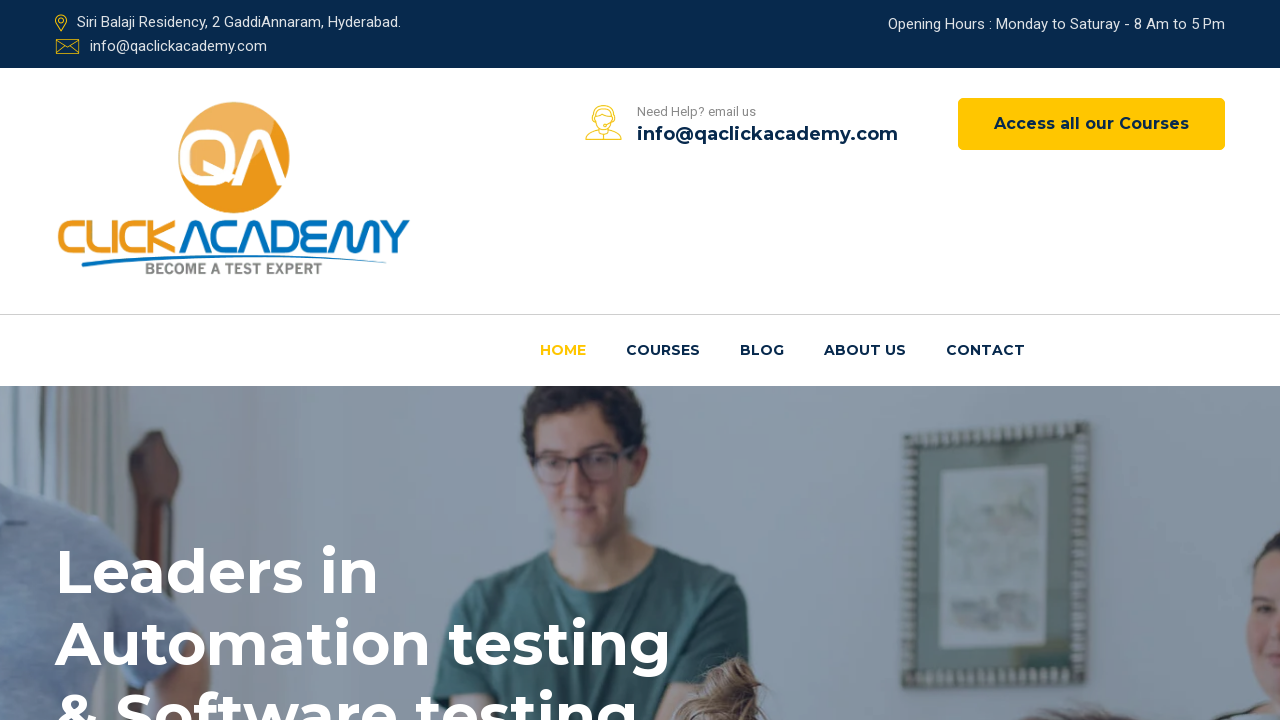